Tests hover interaction on the vtiger.com website by hovering over the "Resources" navigation link to trigger any dropdown or menu behavior

Starting URL: https://www.vtiger.com/

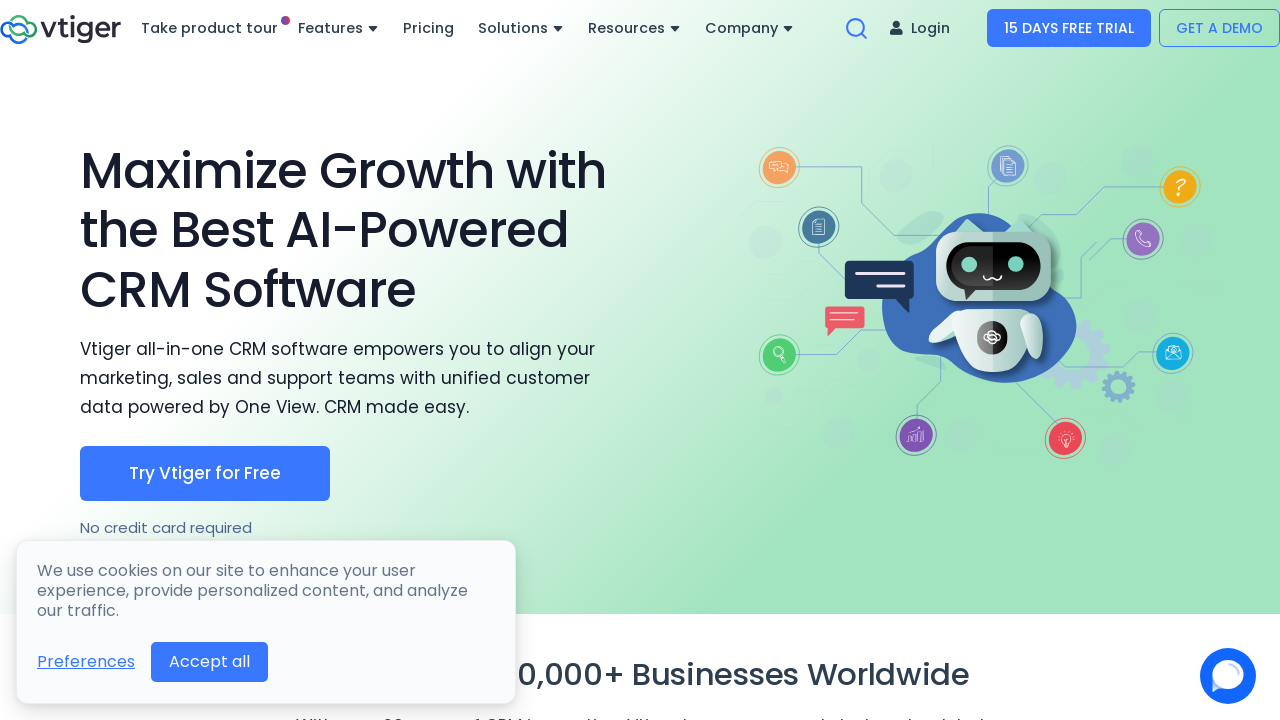

Located the Resources navigation link
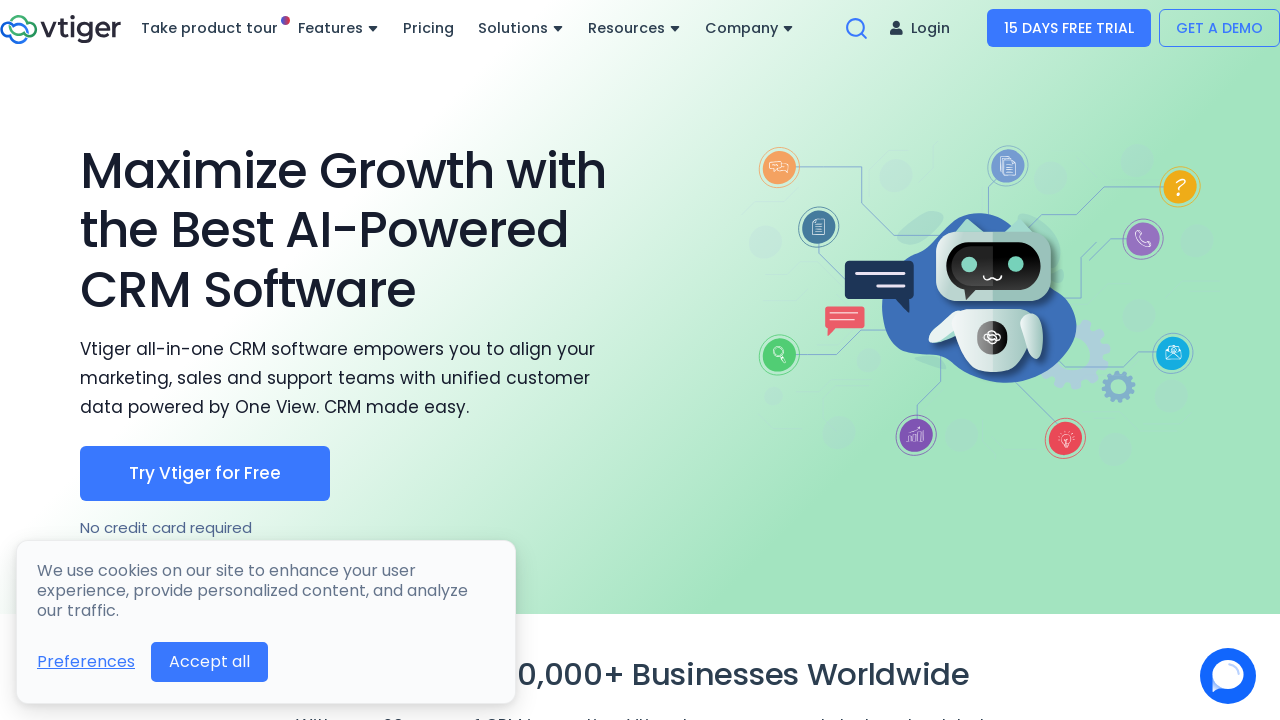

Hovered over the Resources link to trigger dropdown or menu behavior at (634, 28) on a:has-text('Resources')
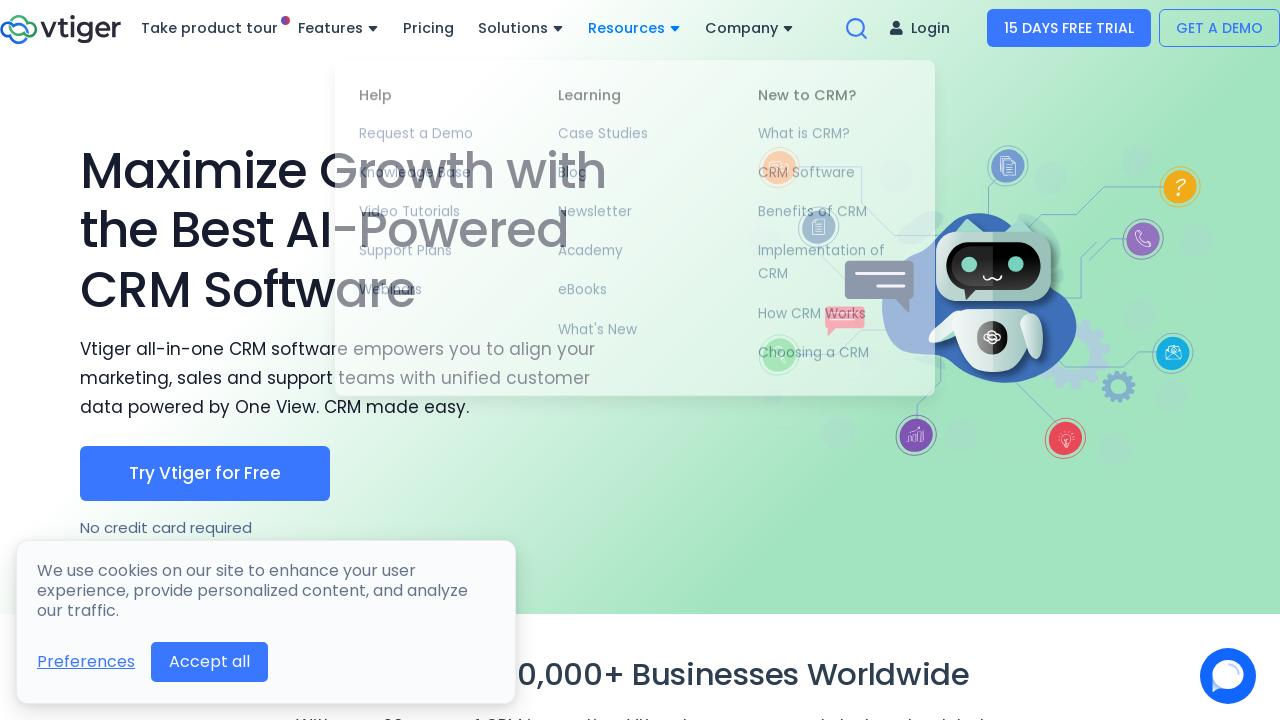

Waited 1000ms to observe hover effects and dropdown menu
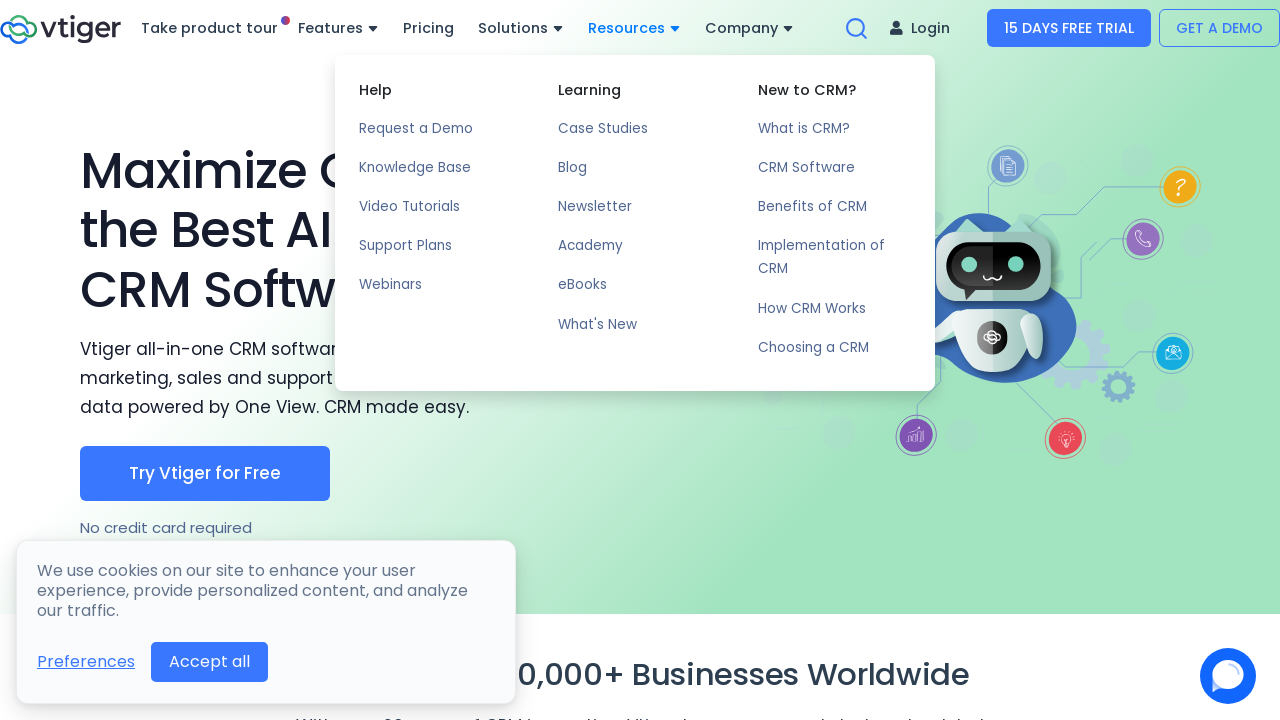

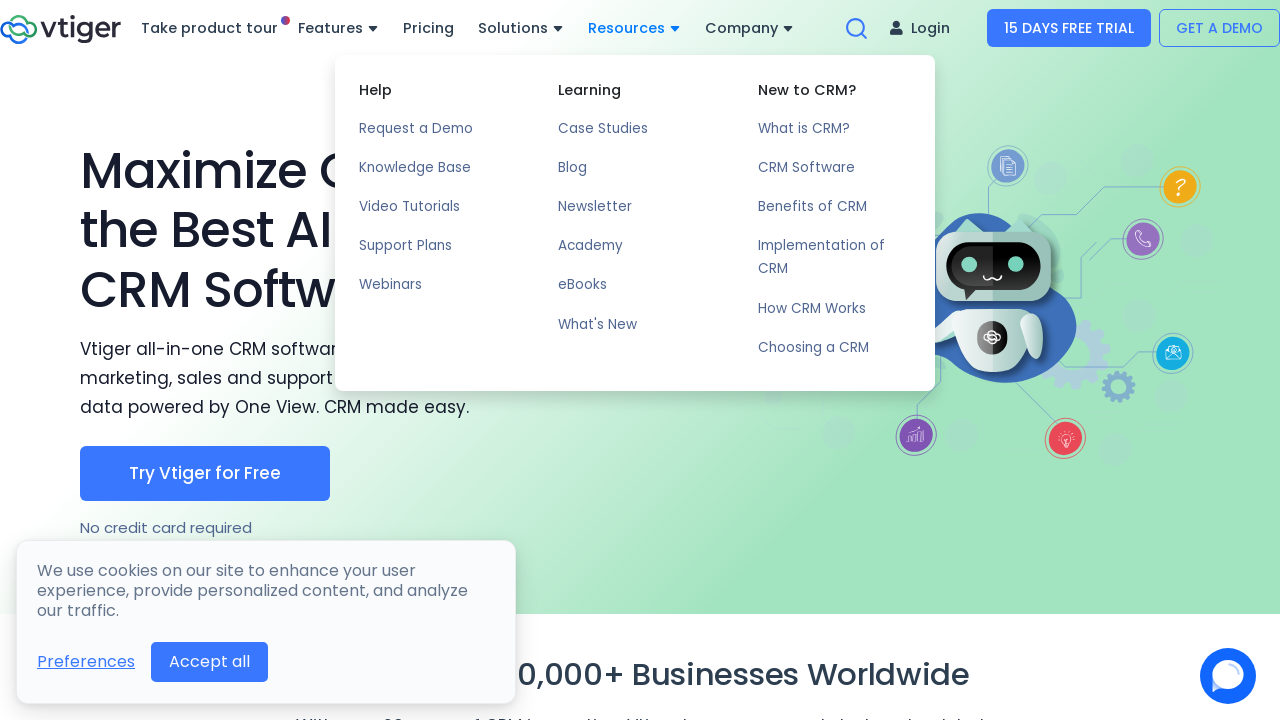